Tests that the todo counter displays the correct number of items

Starting URL: https://demo.playwright.dev/todomvc

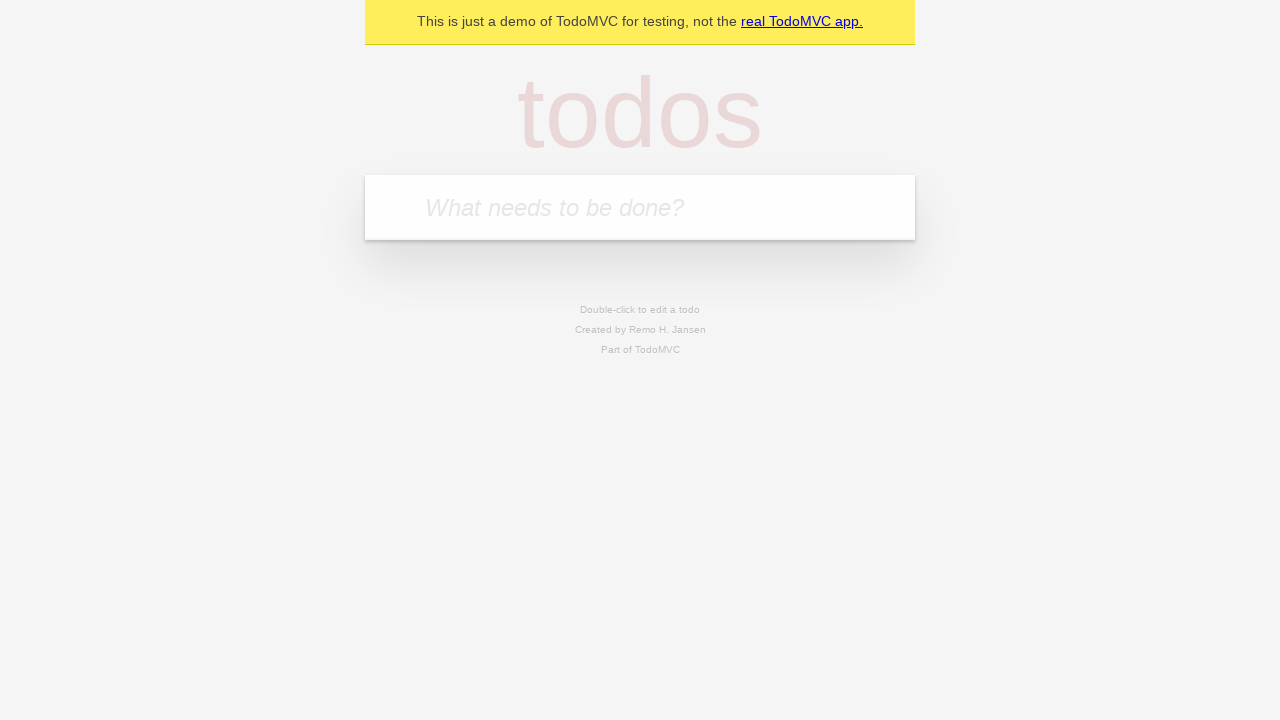

Located the todo input field with placeholder 'What needs to be done?'
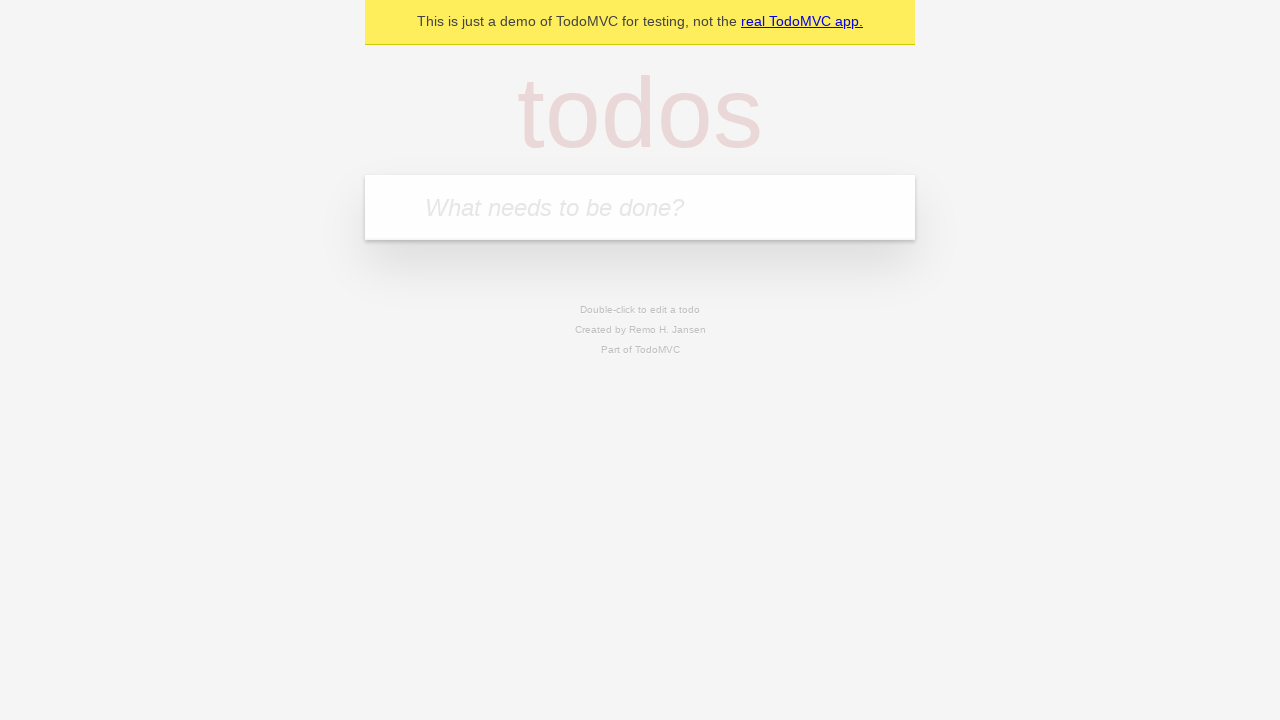

Filled todo input with 'draft Christmas Party plans' on internal:attr=[placeholder="What needs to be done?"i]
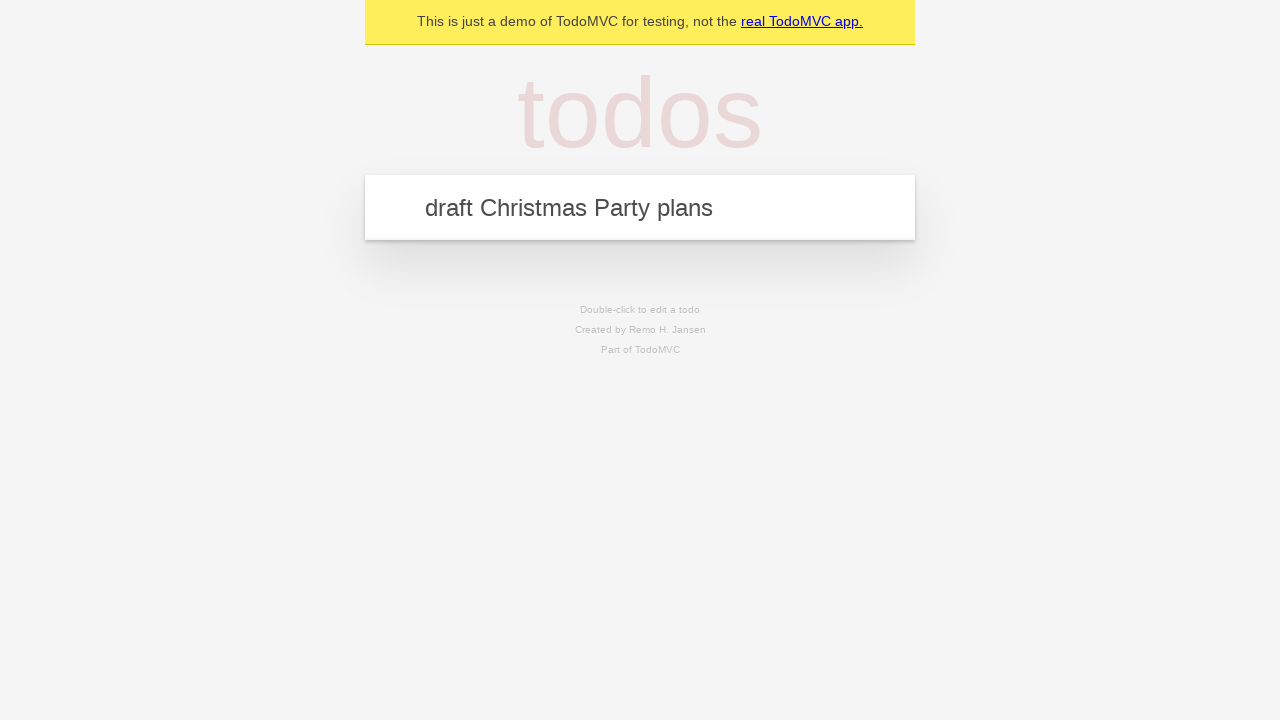

Pressed Enter to create first todo item on internal:attr=[placeholder="What needs to be done?"i]
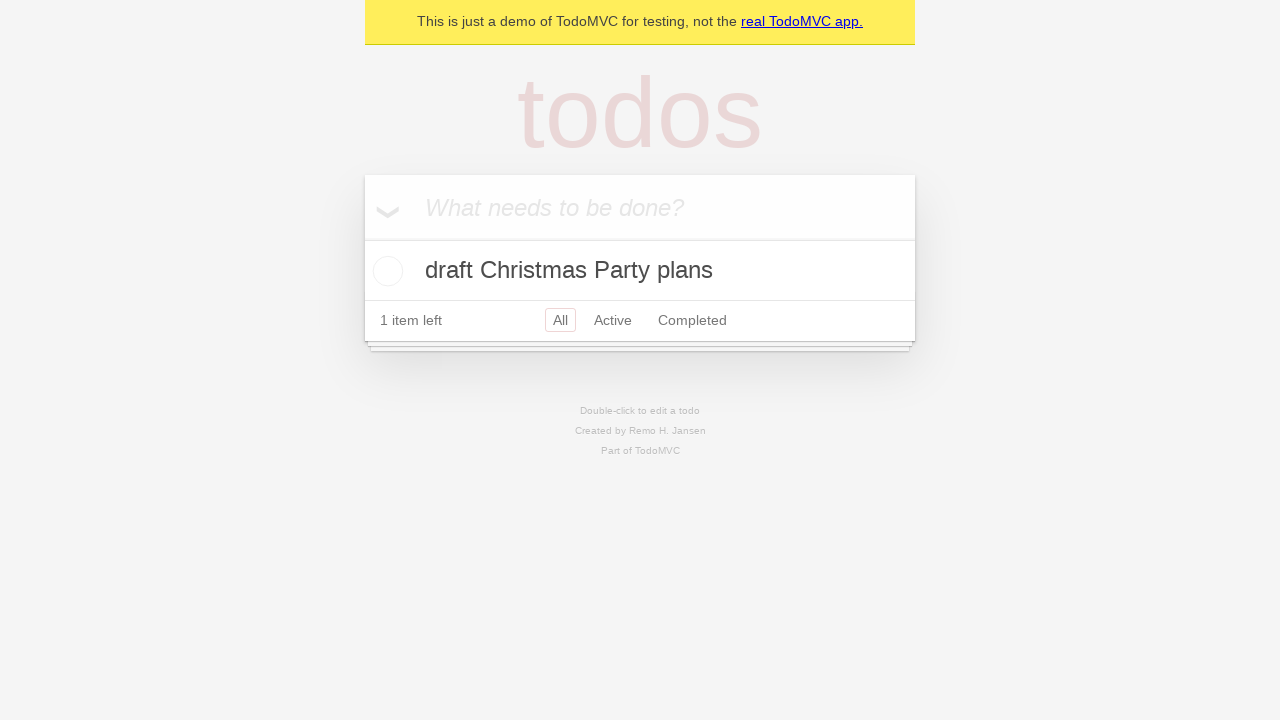

Waited for todo counter to appear
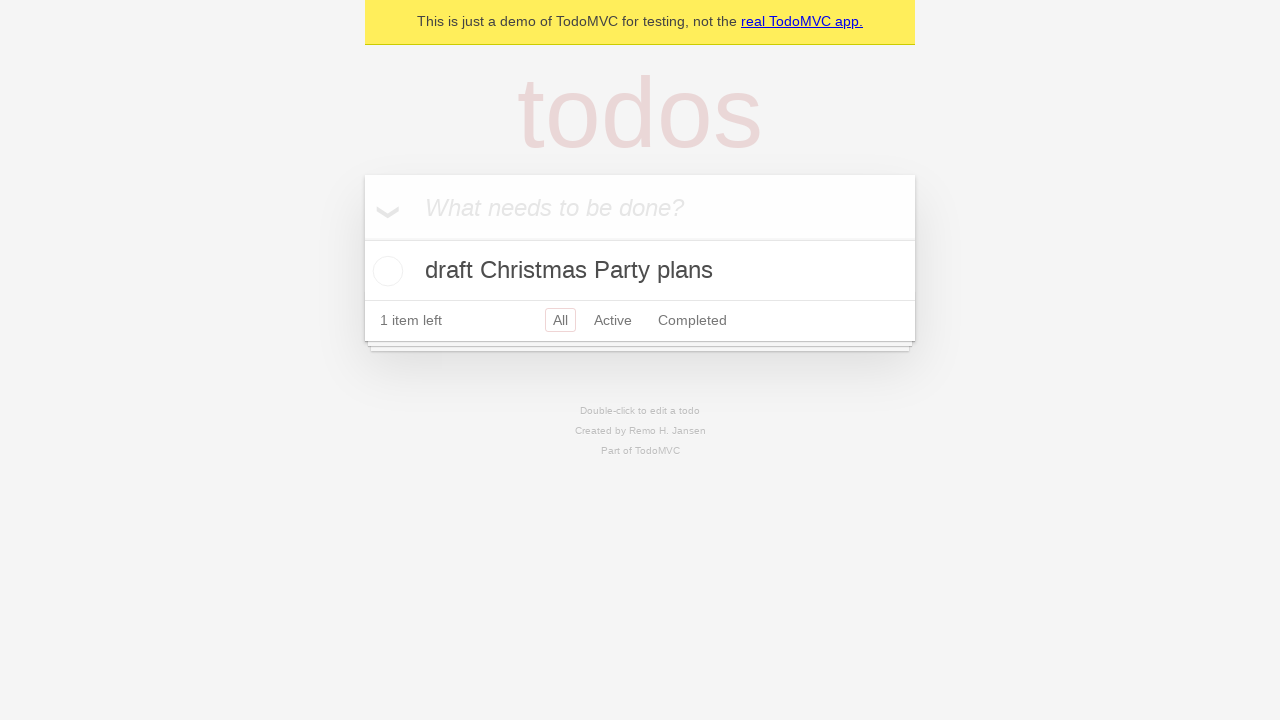

Filled todo input with 'tell HR about the party' on internal:attr=[placeholder="What needs to be done?"i]
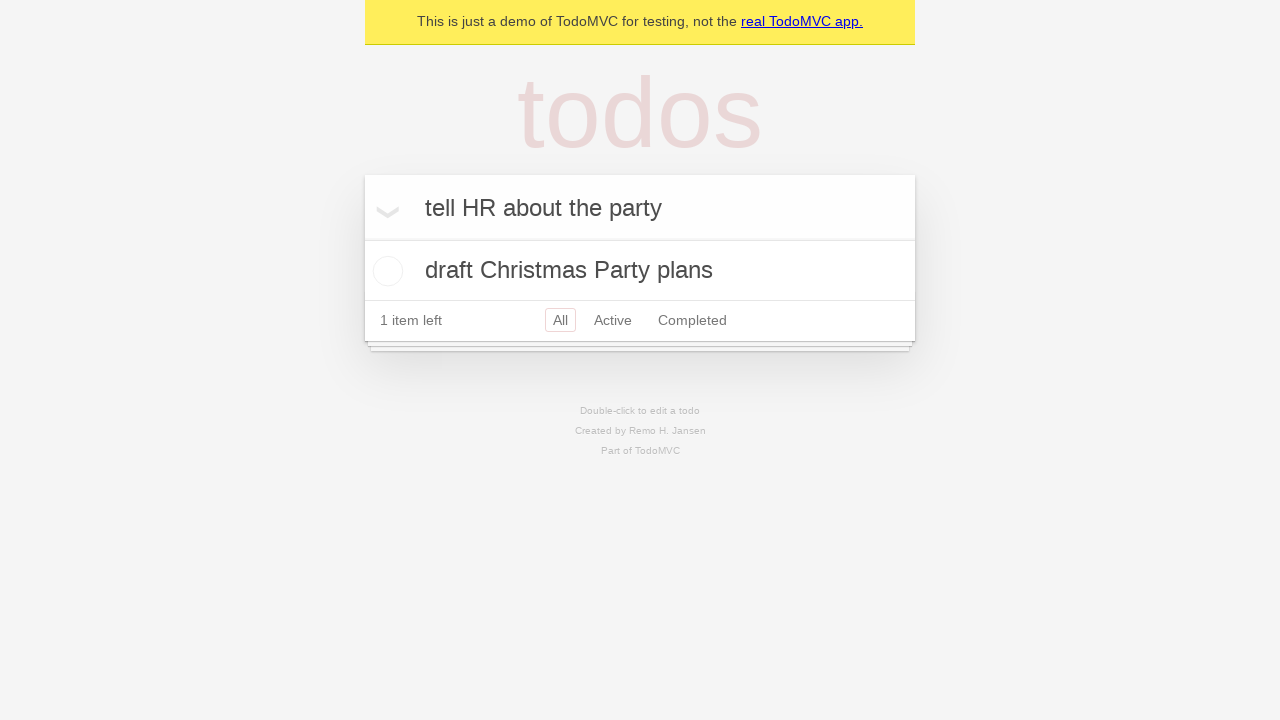

Pressed Enter to create second todo item on internal:attr=[placeholder="What needs to be done?"i]
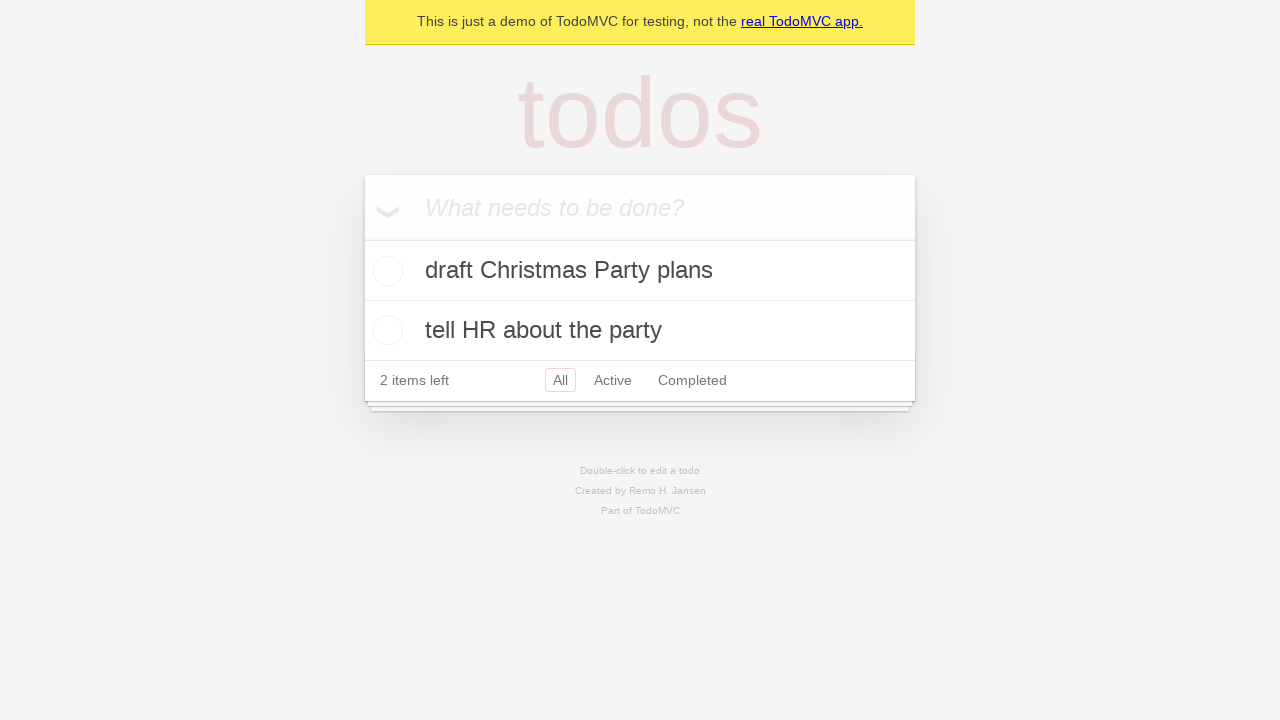

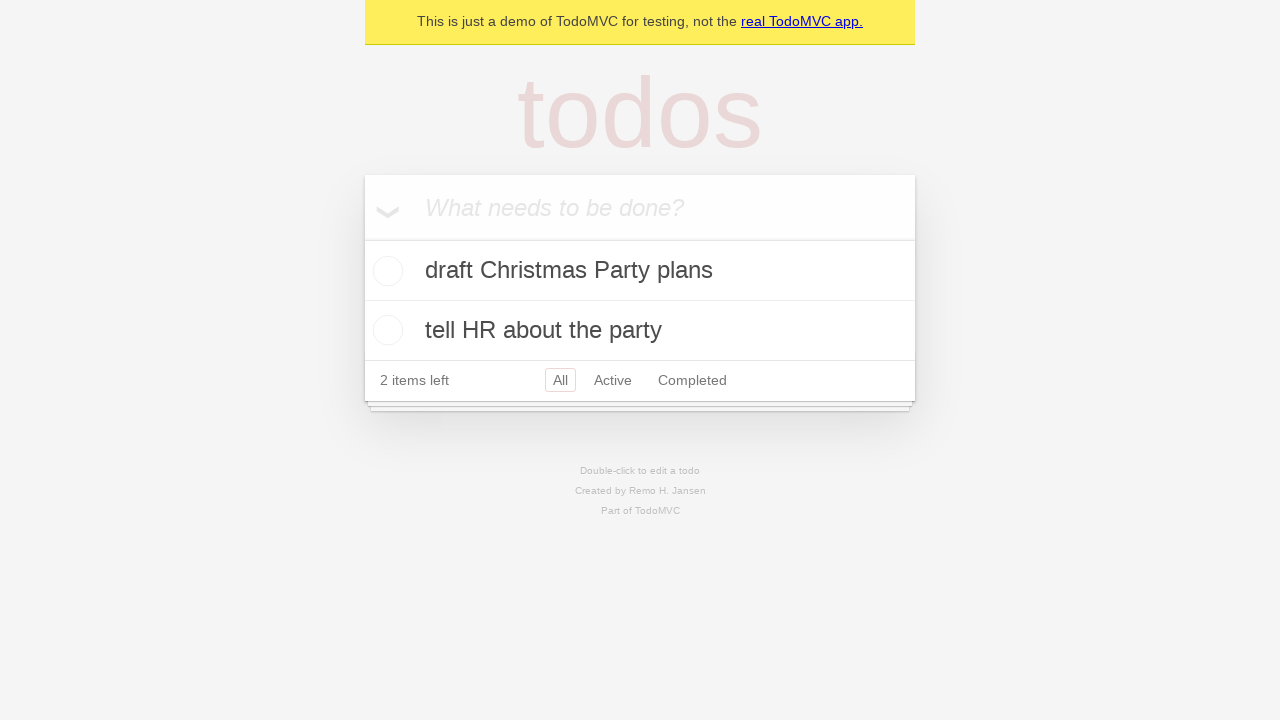